Tests that other controls (checkbox, label) are hidden when editing a todo item.

Starting URL: https://demo.playwright.dev/todomvc

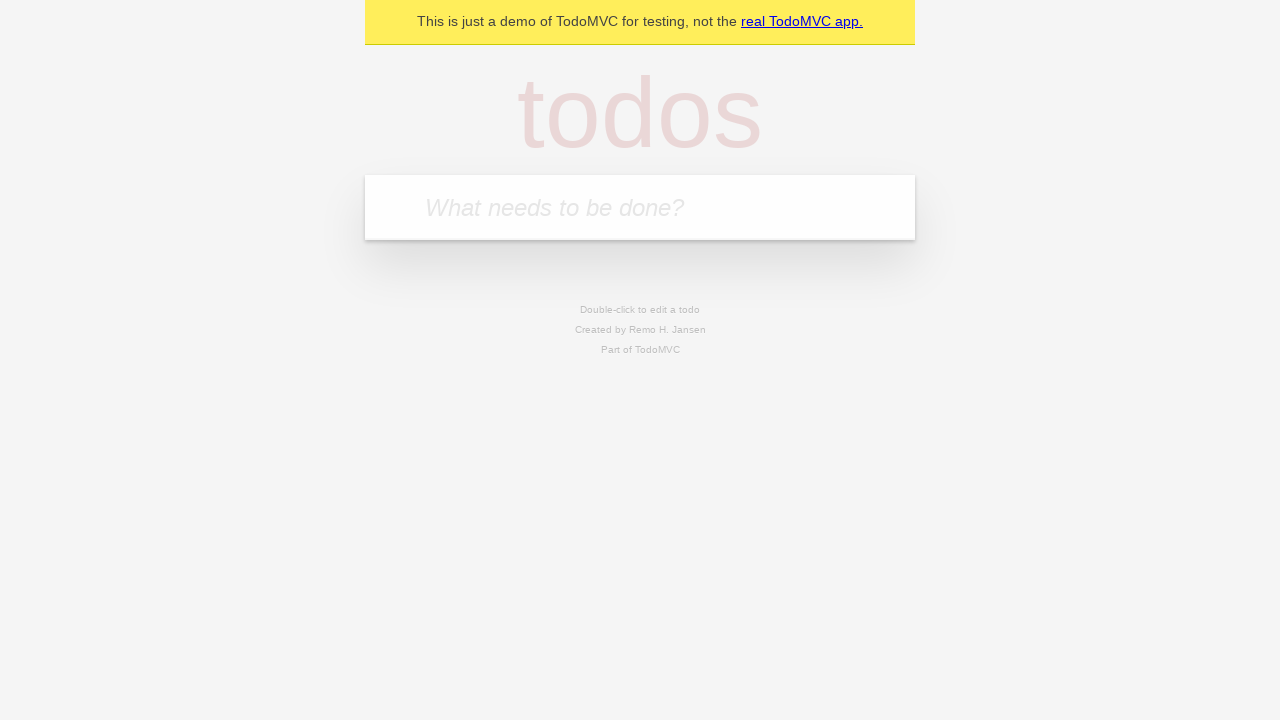

Filled todo input with 'buy some cheese' on internal:attr=[placeholder="What needs to be done?"i]
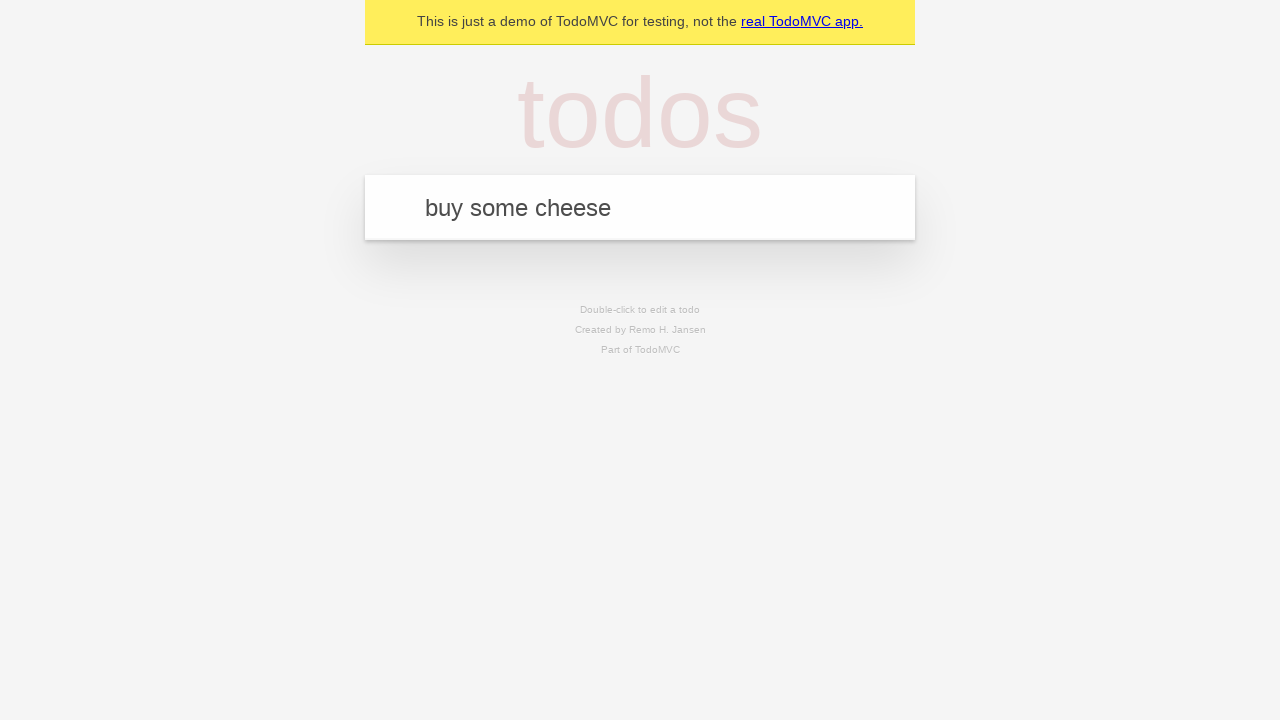

Pressed Enter to create first todo on internal:attr=[placeholder="What needs to be done?"i]
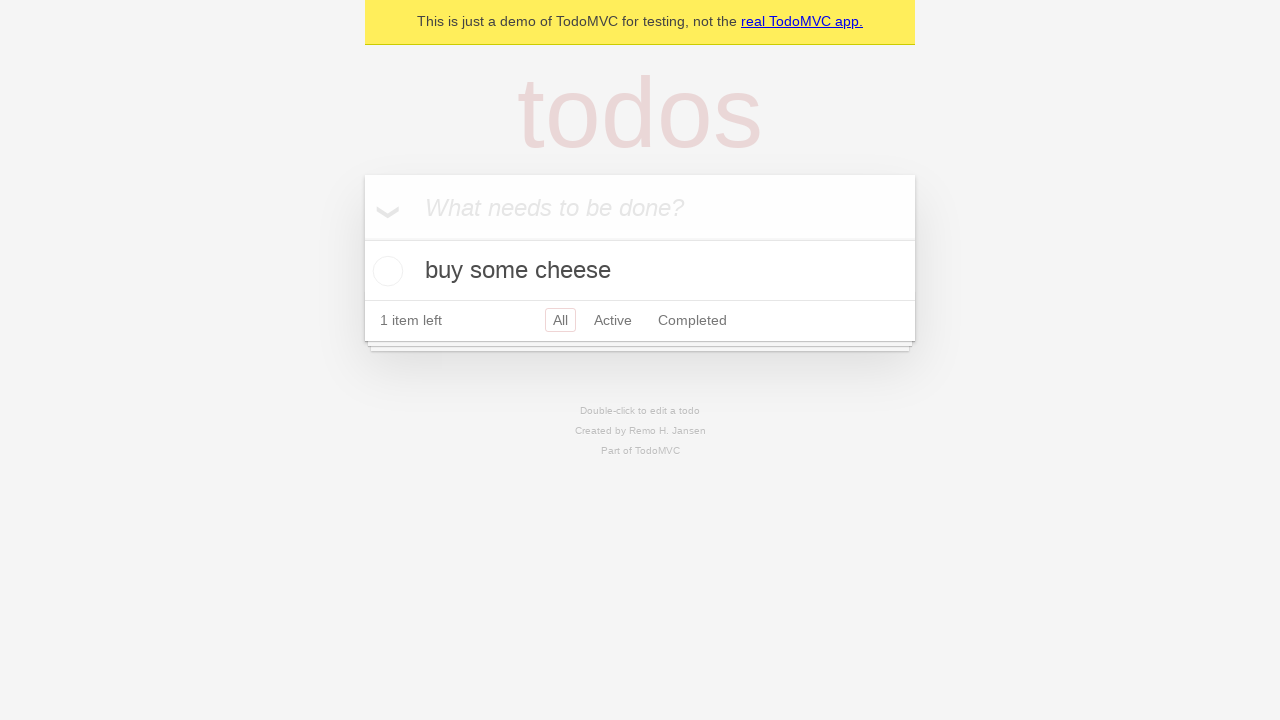

Filled todo input with 'feed the cat' on internal:attr=[placeholder="What needs to be done?"i]
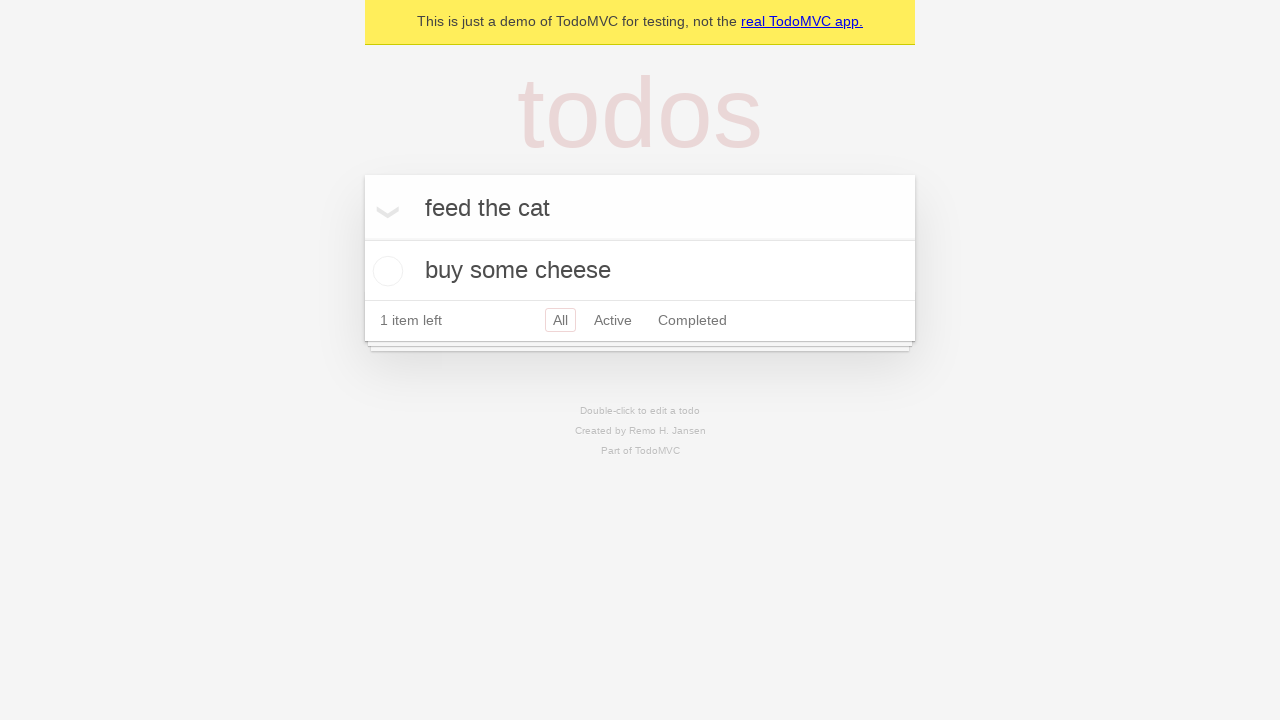

Pressed Enter to create second todo on internal:attr=[placeholder="What needs to be done?"i]
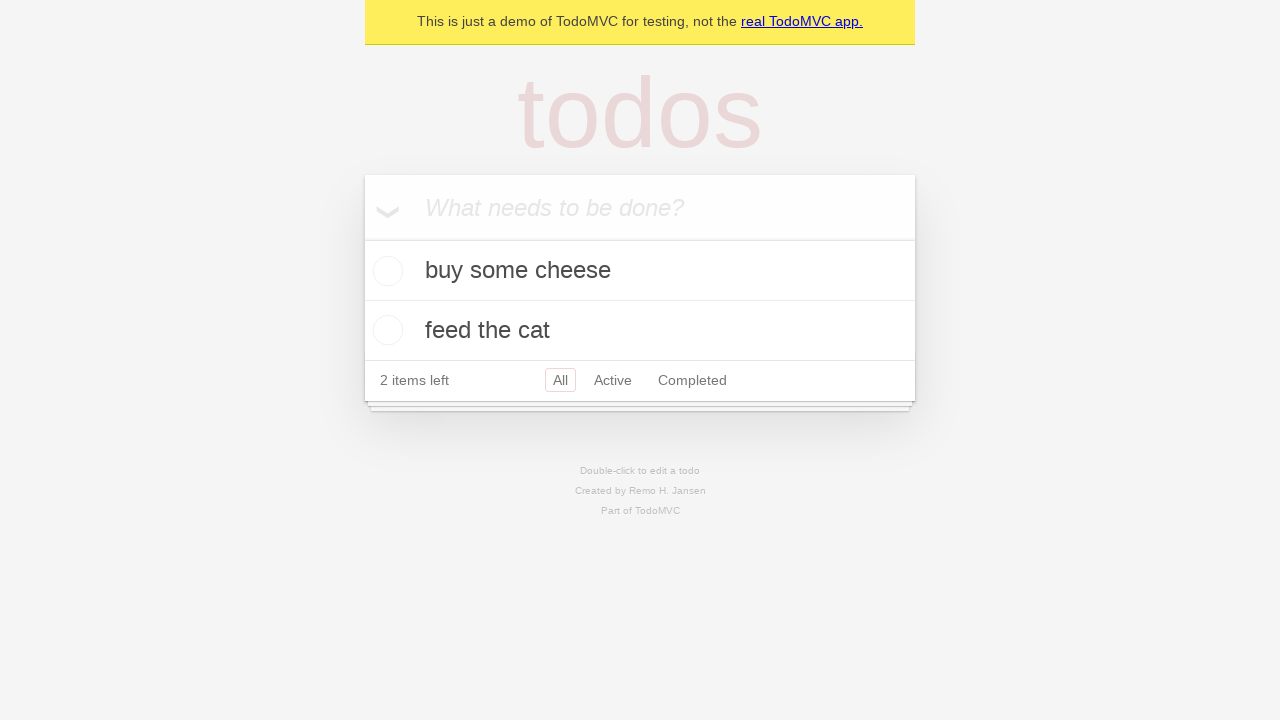

Filled todo input with 'book a doctors appointment' on internal:attr=[placeholder="What needs to be done?"i]
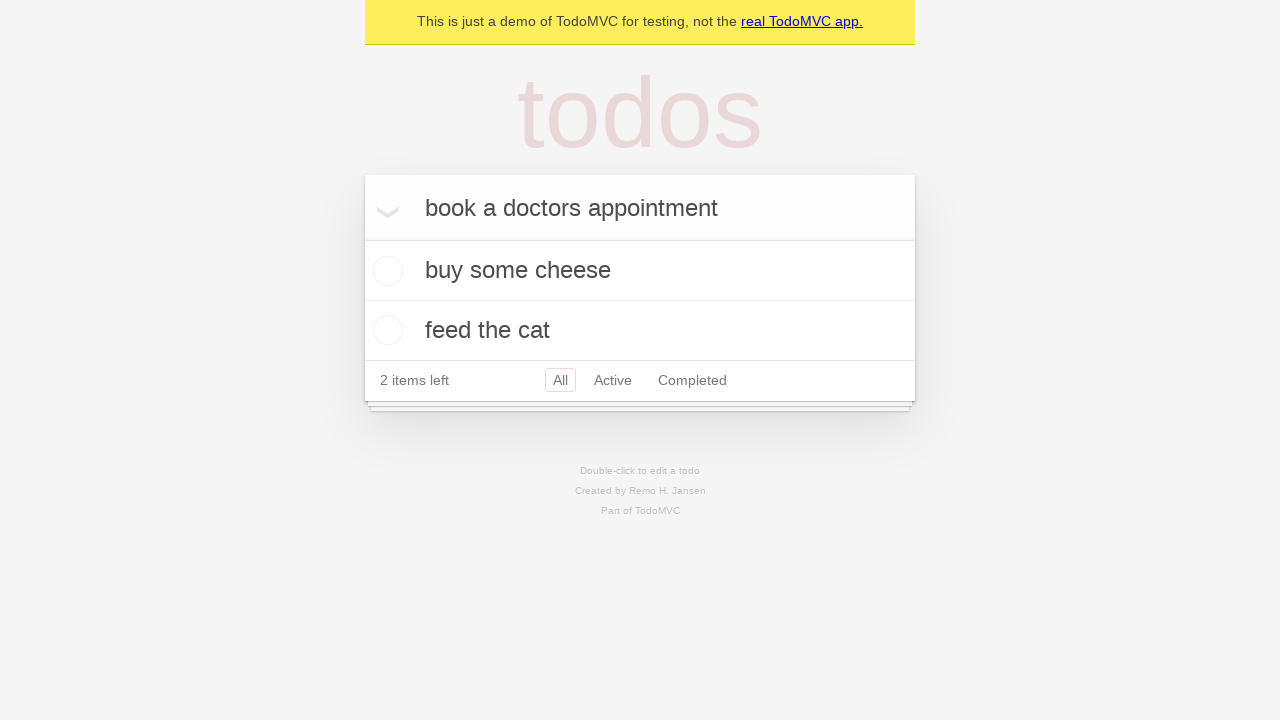

Pressed Enter to create third todo on internal:attr=[placeholder="What needs to be done?"i]
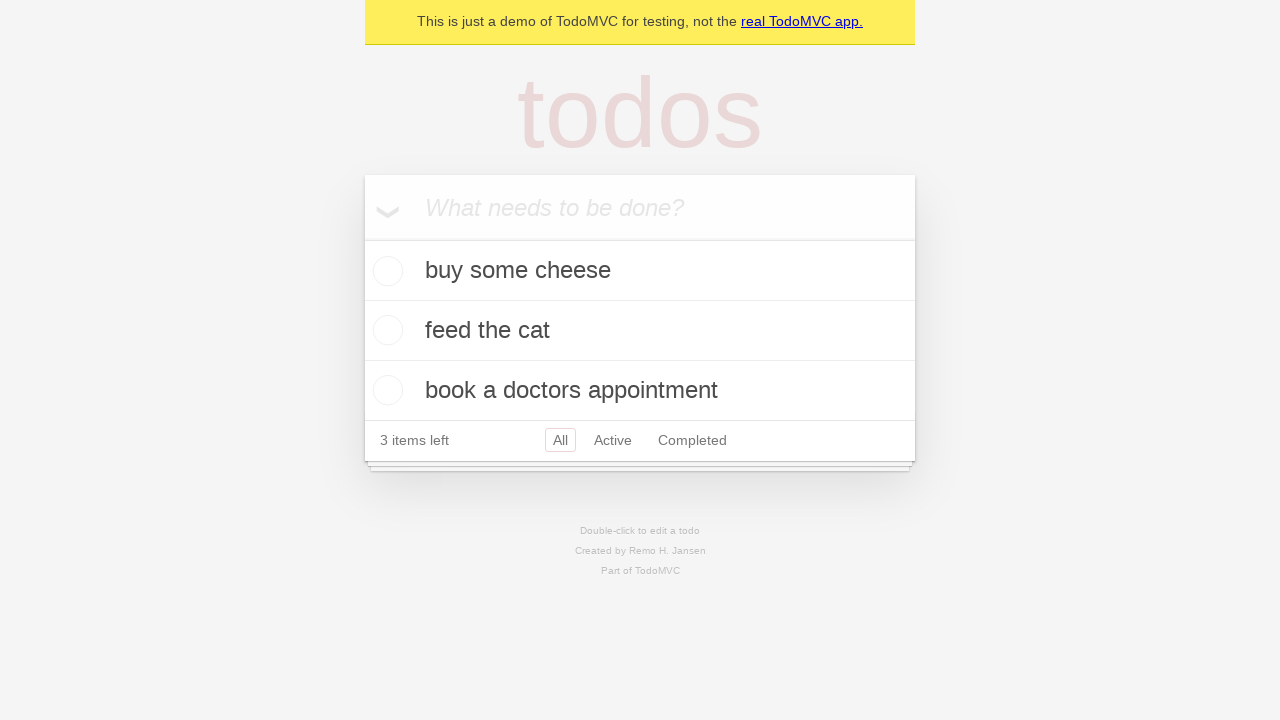

Double-clicked second todo to enter edit mode at (640, 331) on internal:testid=[data-testid="todo-item"s] >> nth=1
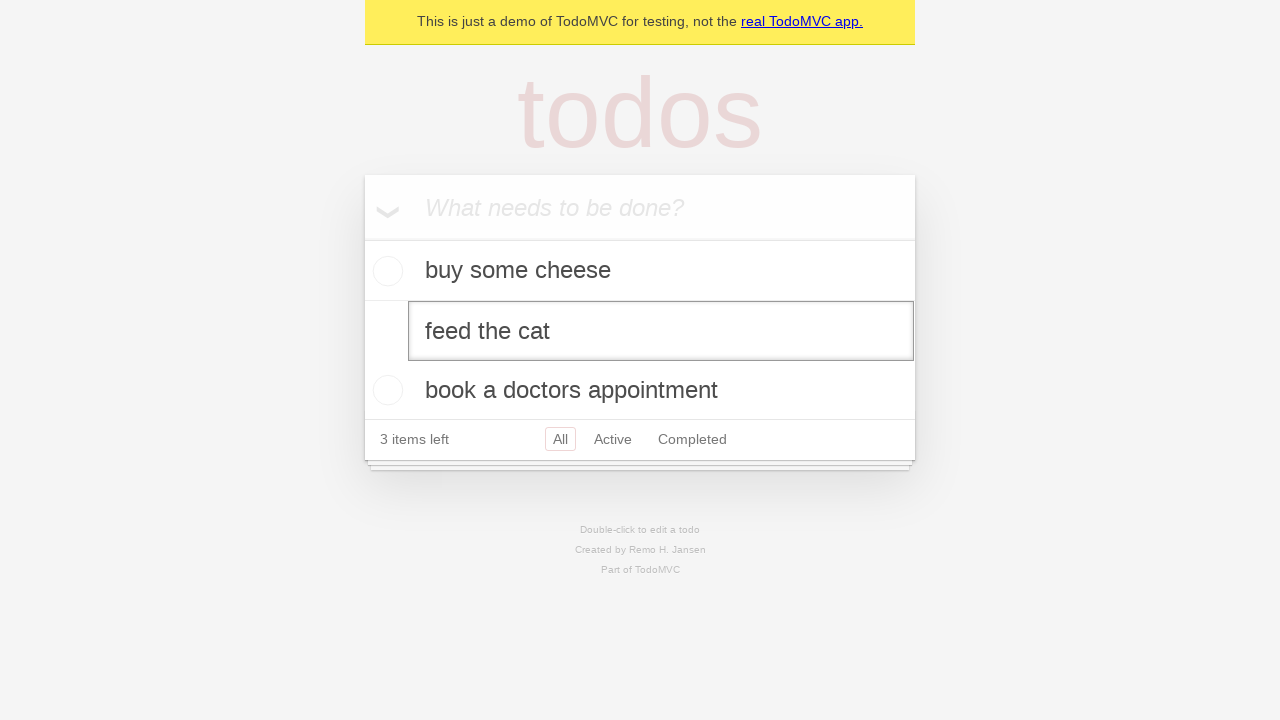

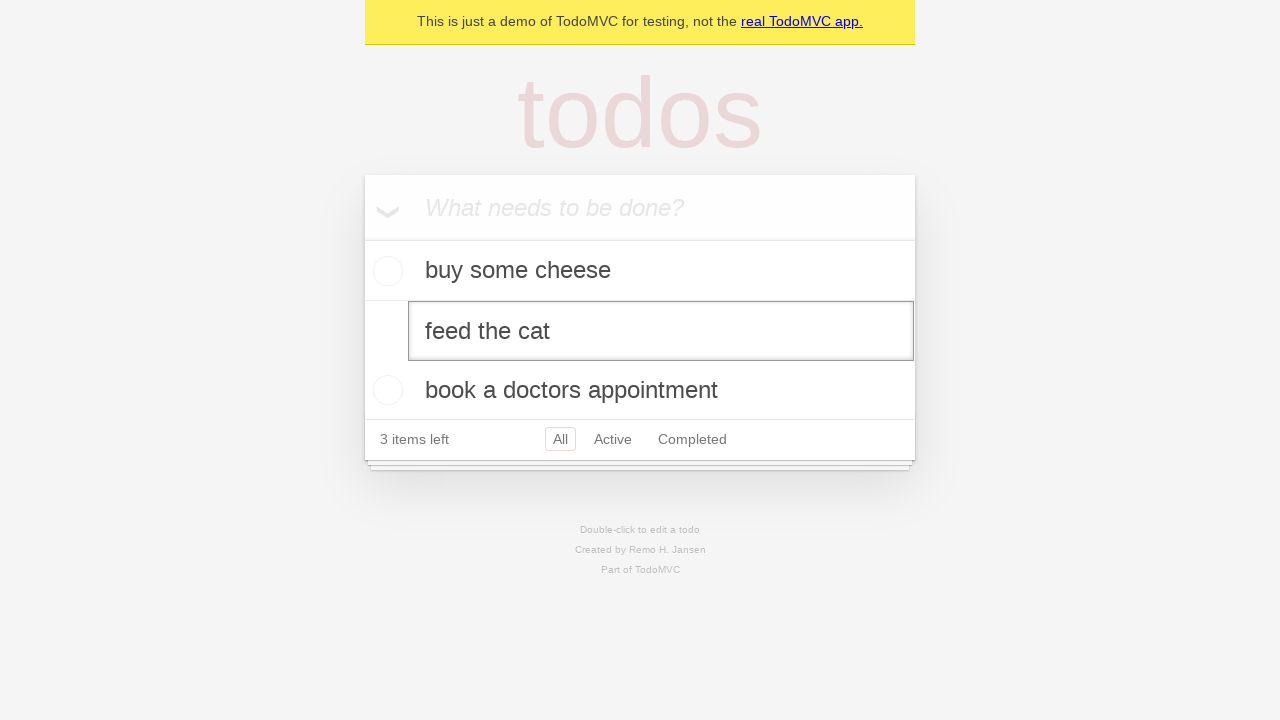